Fills out Heroku signup form with user information including first name, last name, email, and company

Starting URL: https://signup.heroku.com/

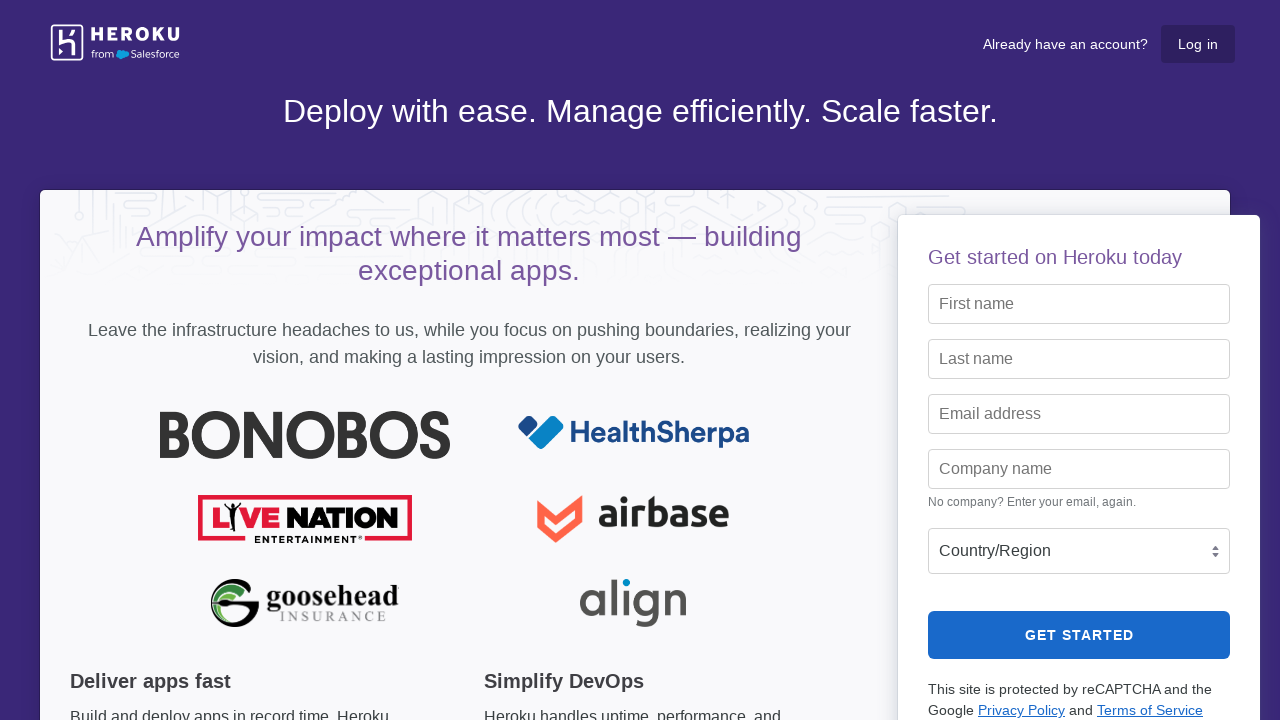

Filled first name field with 'Damsith' on #first_name
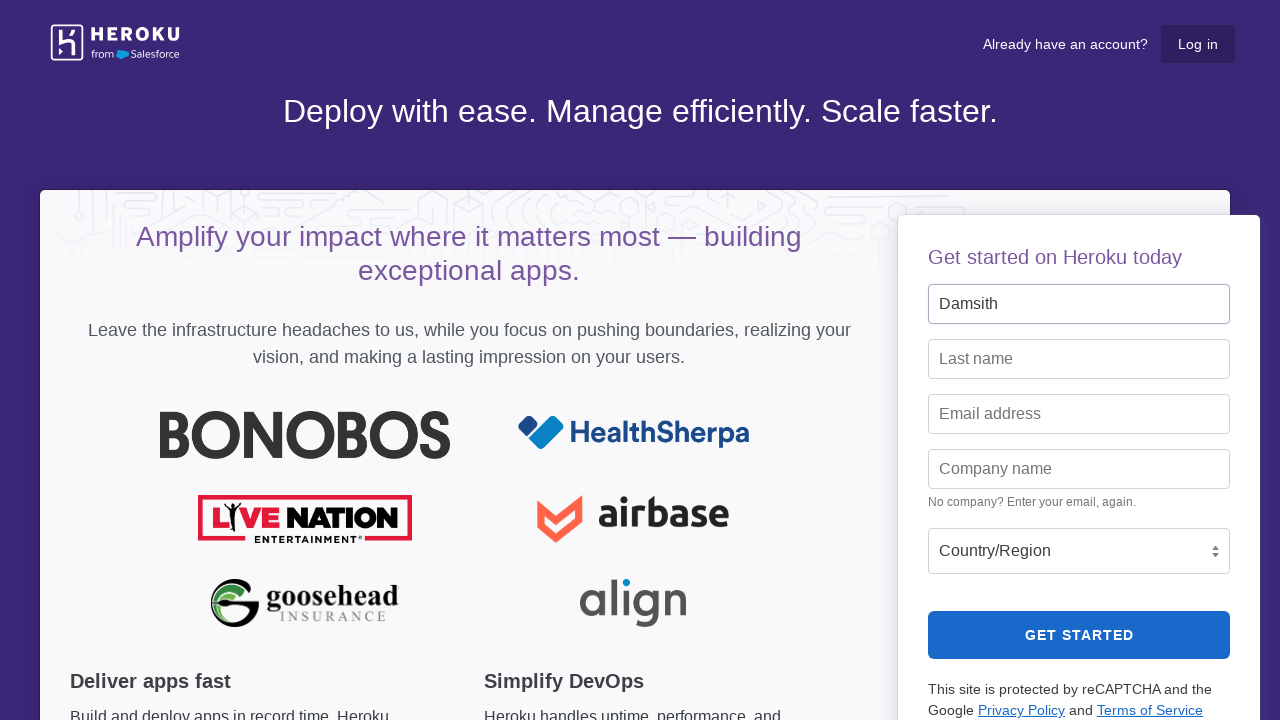

Filled last name field with 'Wijekoon' on #last_name
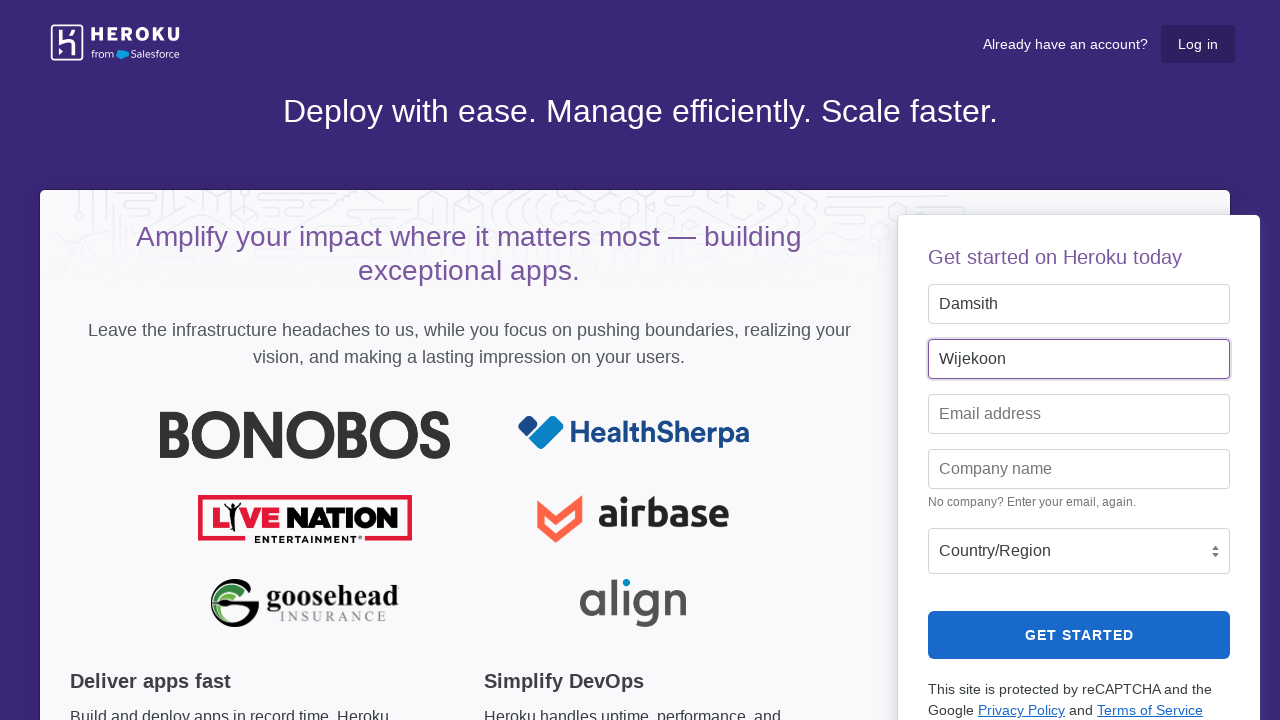

Filled email field with 'testuser@example.com' on #email
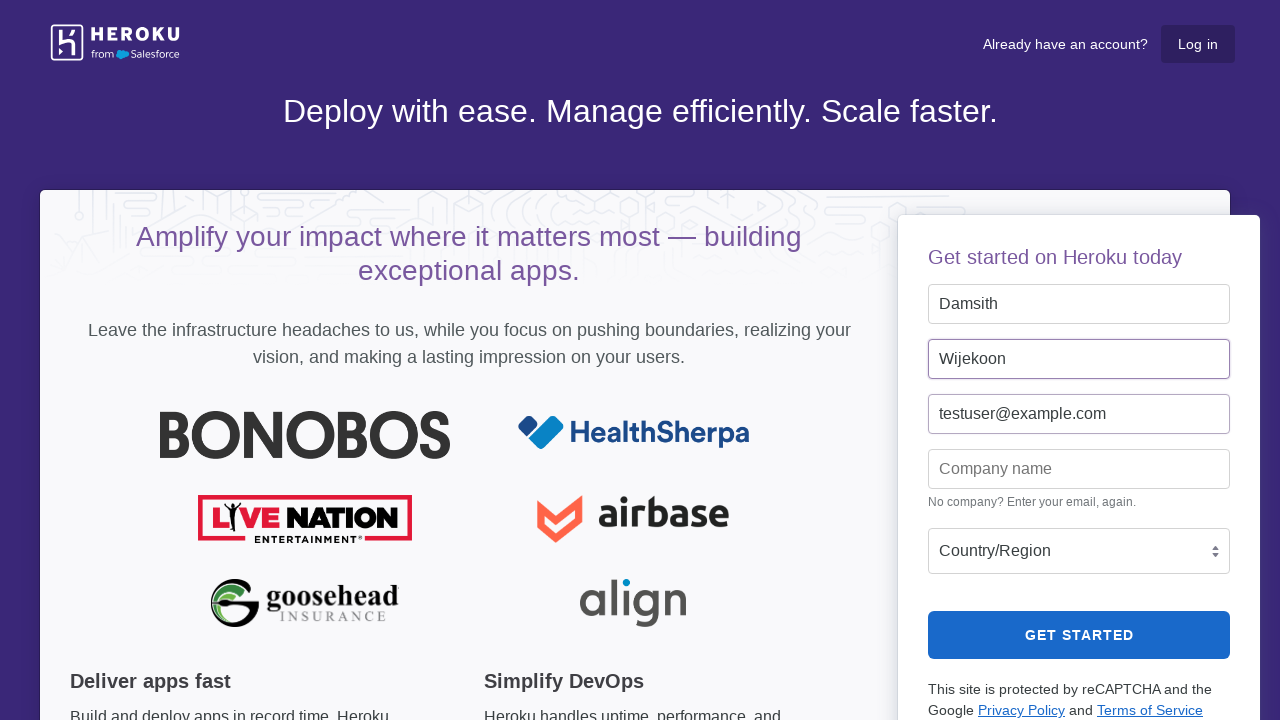

Filled company field with 'No Company' on #company
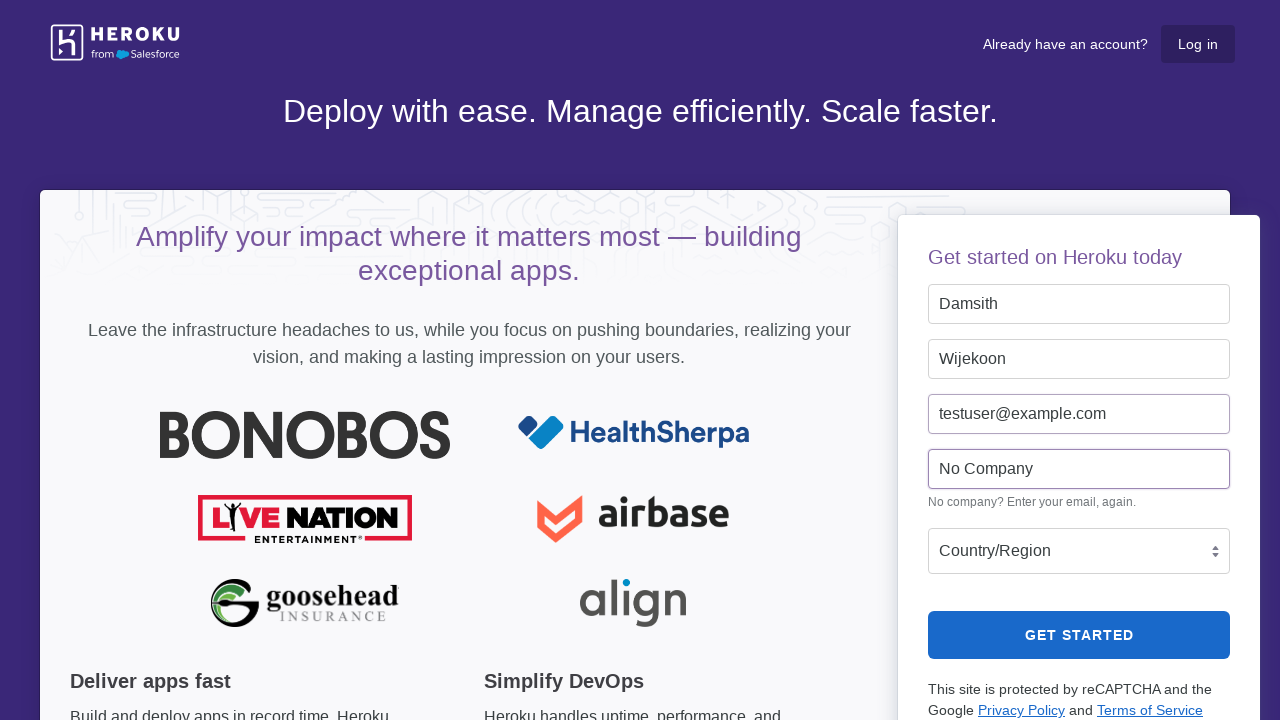

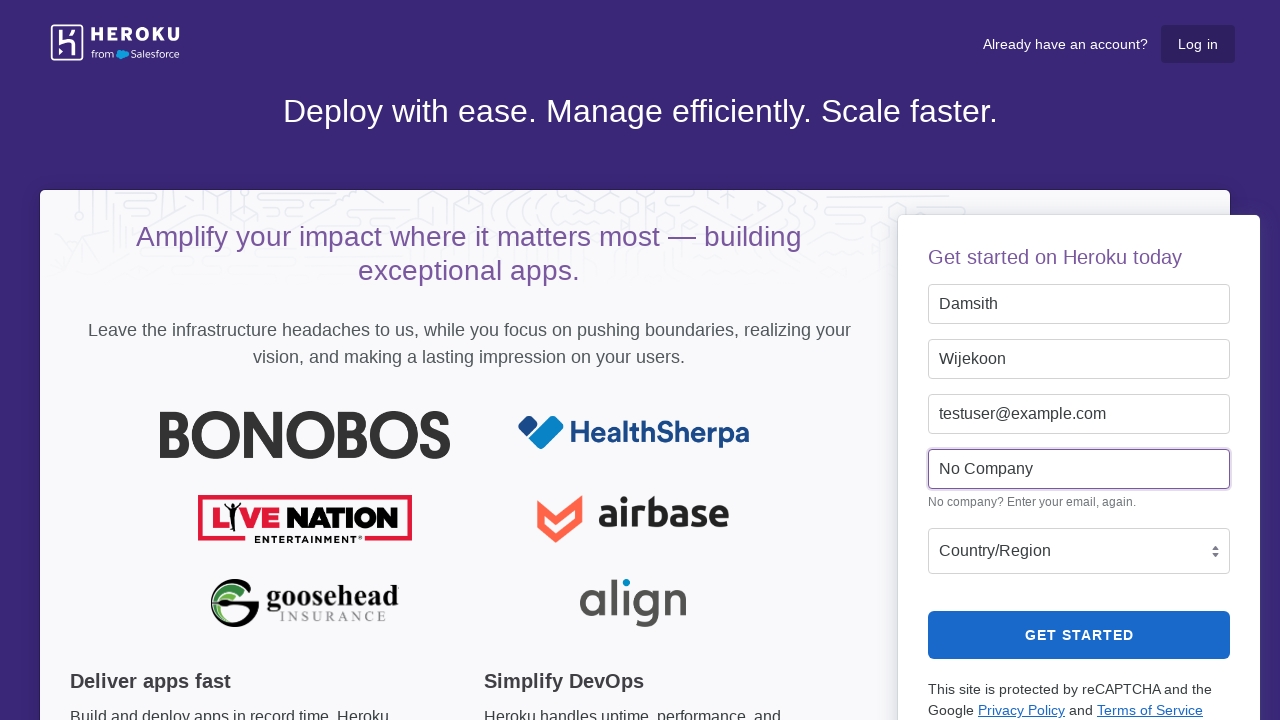